Tests editing a todo item by double-clicking to enter edit mode, filling new text, and pressing Enter to save.

Starting URL: https://demo.playwright.dev/todomvc

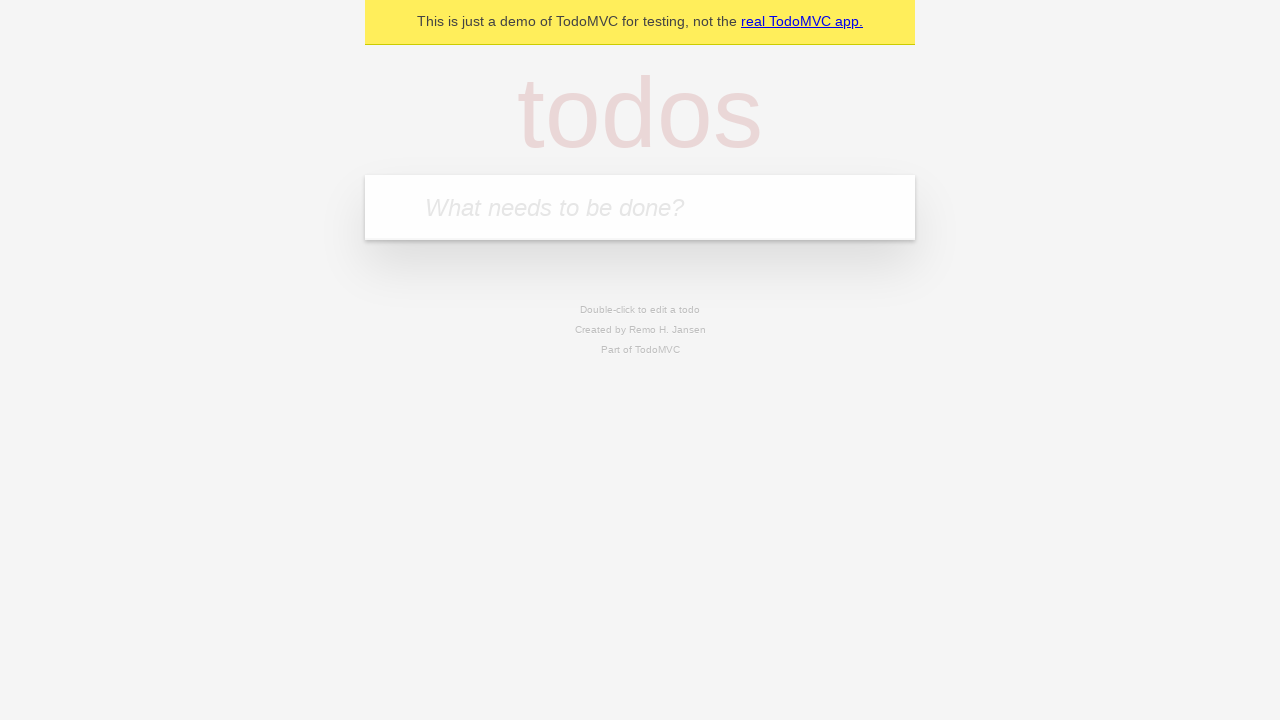

Filled todo input with 'buy some cheese' on internal:attr=[placeholder="What needs to be done?"i]
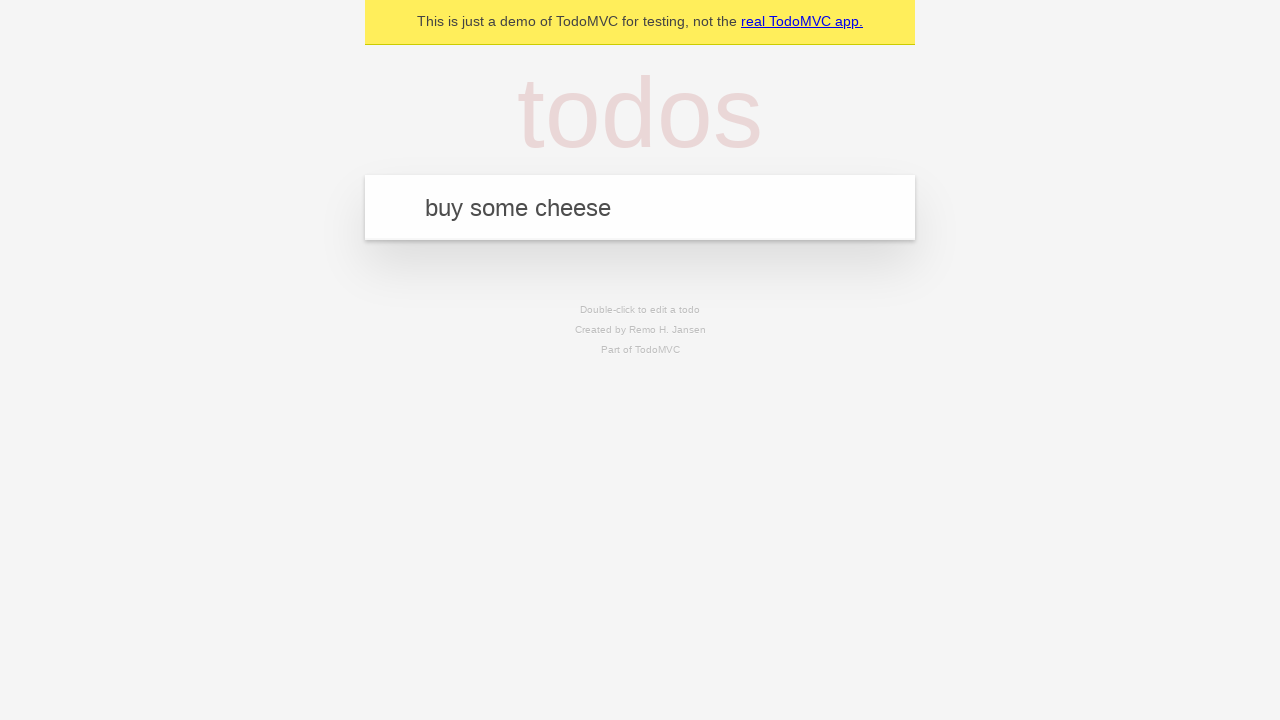

Pressed Enter to create first todo on internal:attr=[placeholder="What needs to be done?"i]
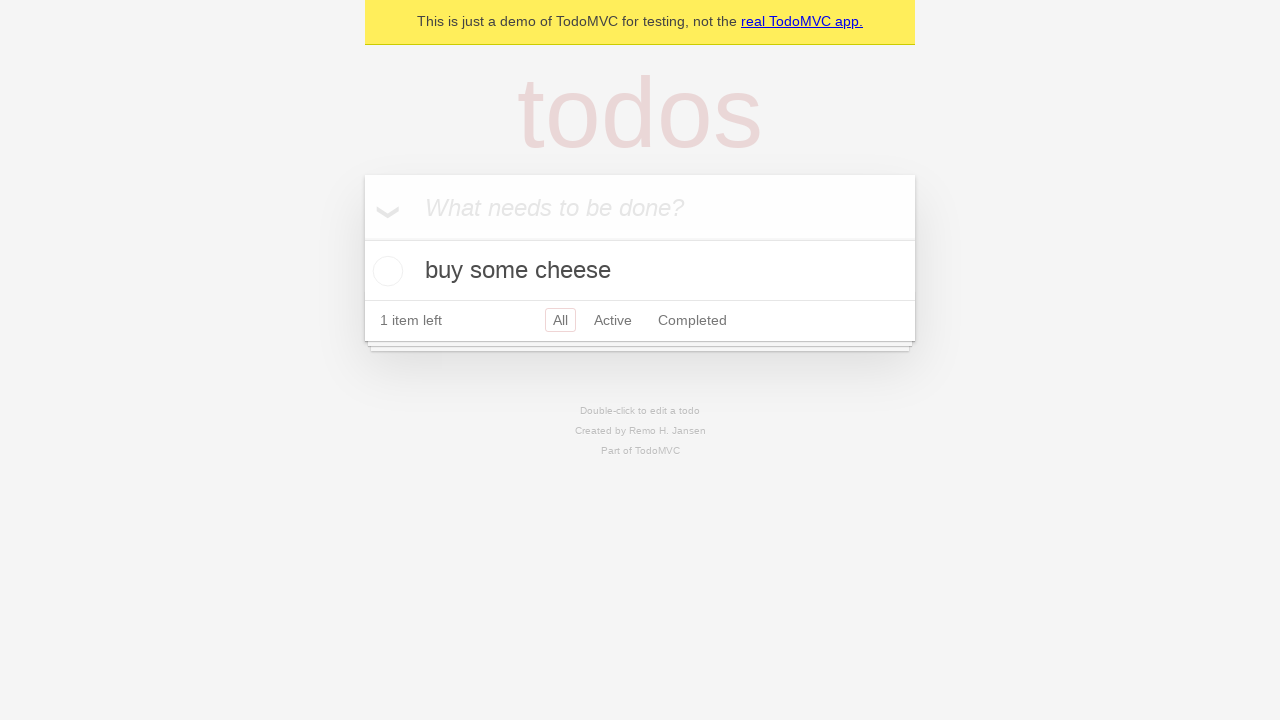

Filled todo input with 'feed the cat' on internal:attr=[placeholder="What needs to be done?"i]
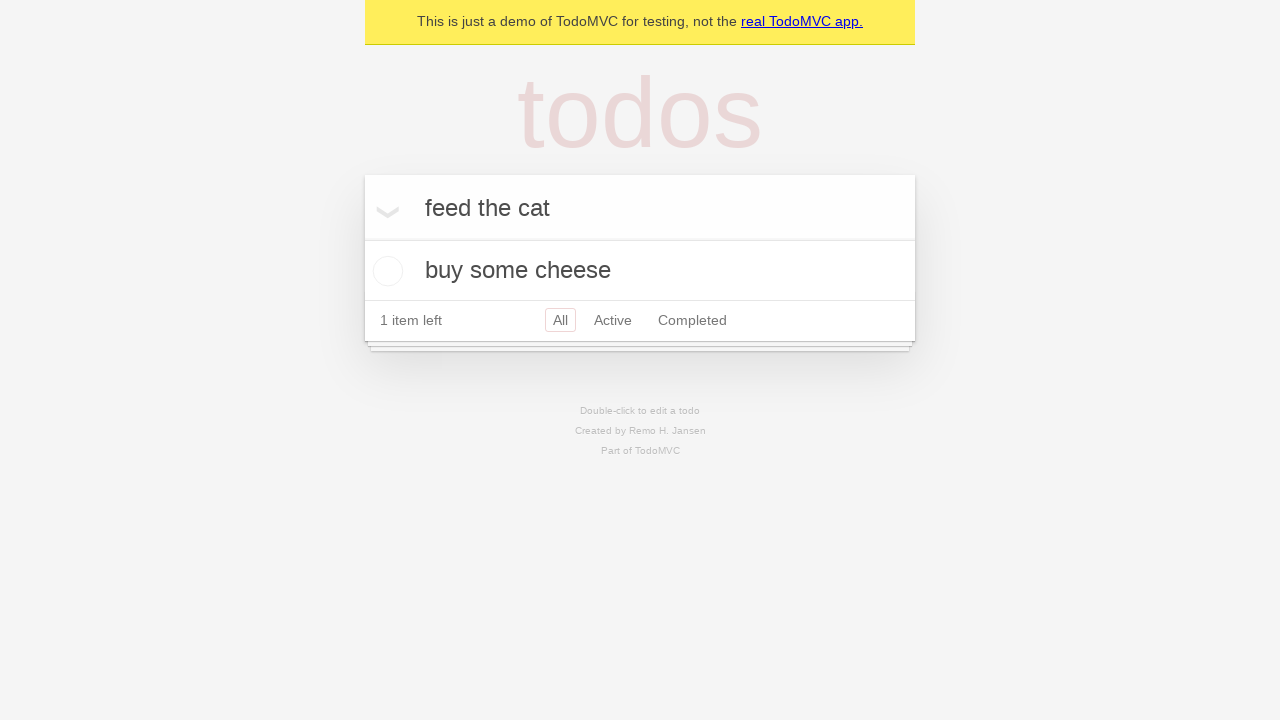

Pressed Enter to create second todo on internal:attr=[placeholder="What needs to be done?"i]
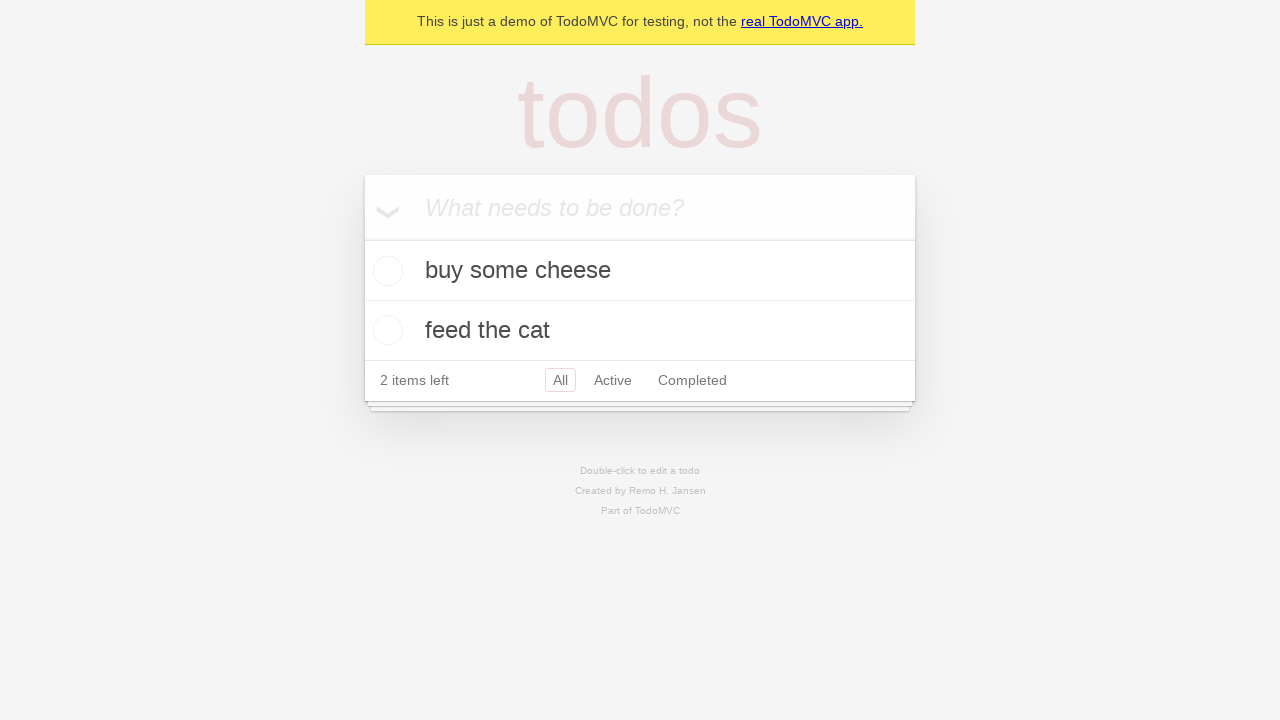

Filled todo input with 'book a doctors appointment' on internal:attr=[placeholder="What needs to be done?"i]
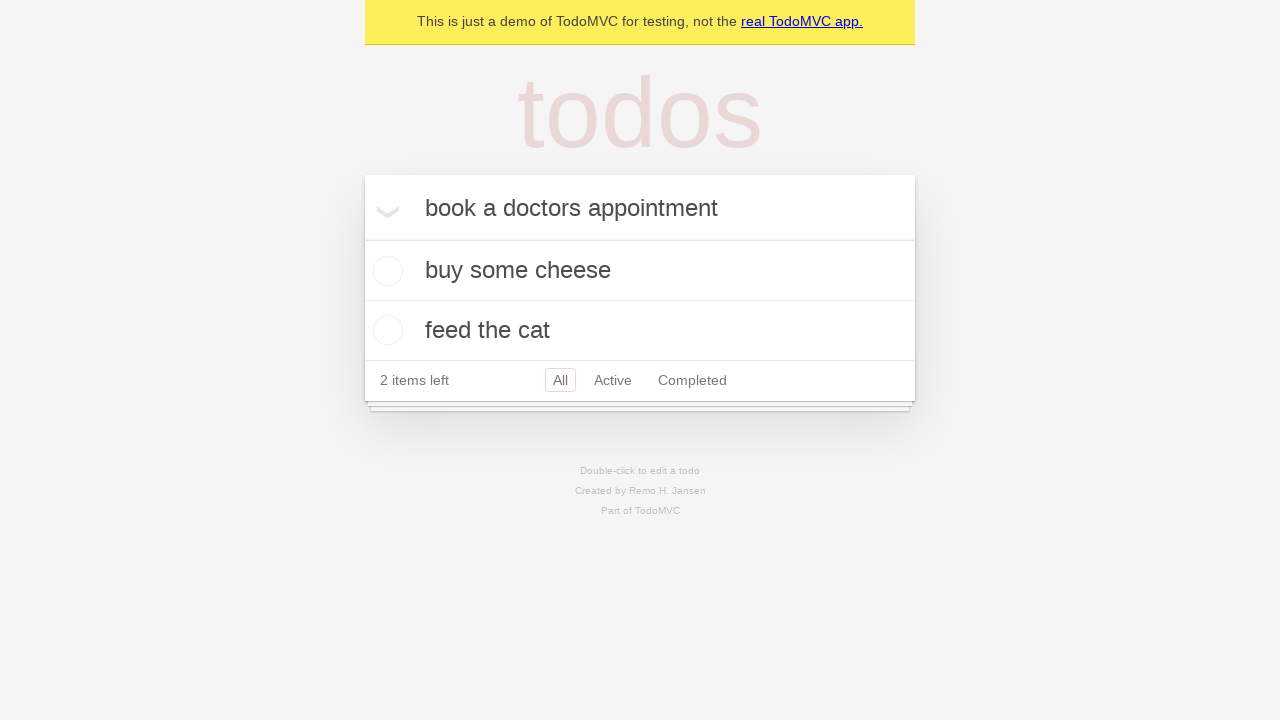

Pressed Enter to create third todo on internal:attr=[placeholder="What needs to be done?"i]
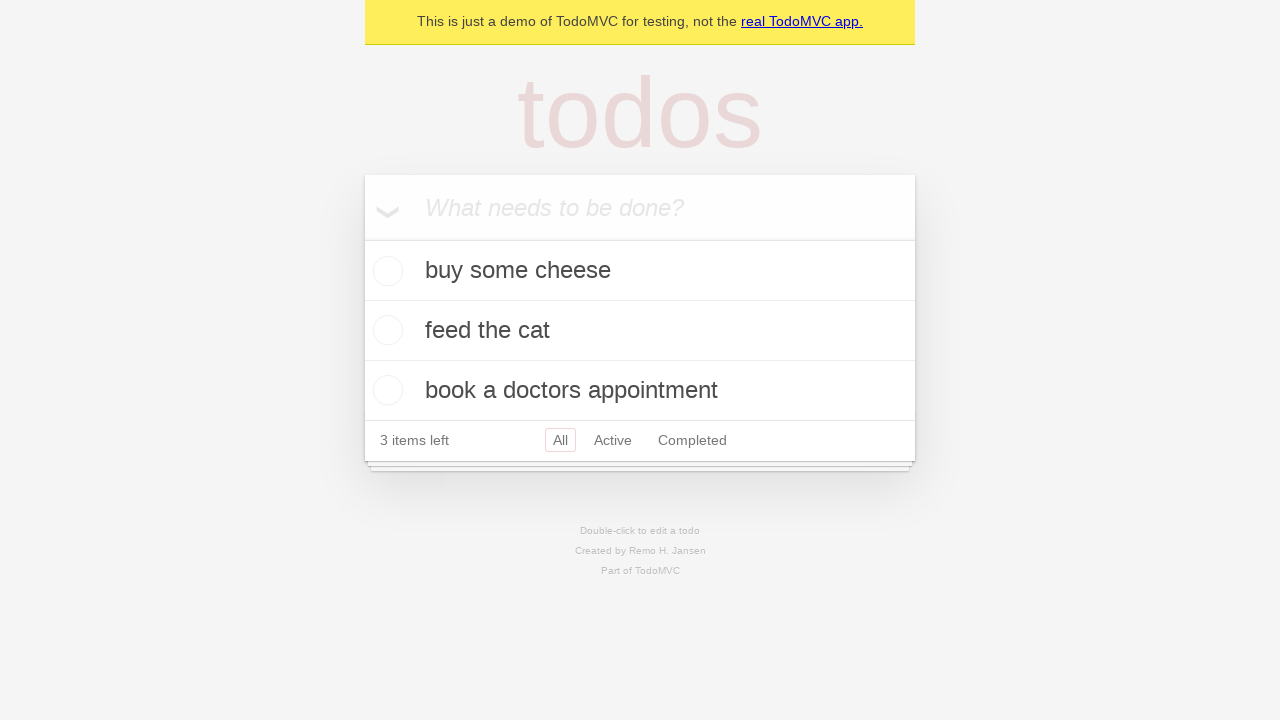

Double-clicked second todo item to enter edit mode at (640, 331) on internal:testid=[data-testid="todo-item"s] >> nth=1
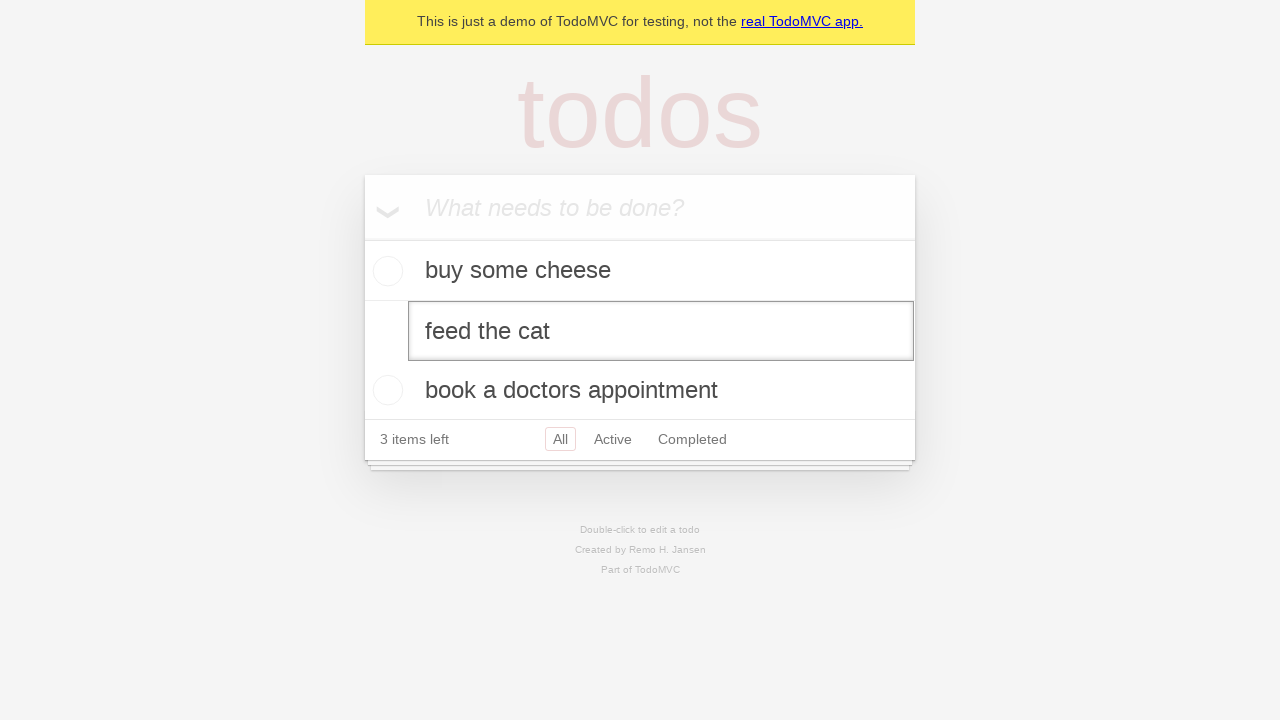

Filled edit textbox with 'buy some sausages' on internal:testid=[data-testid="todo-item"s] >> nth=1 >> internal:role=textbox[nam
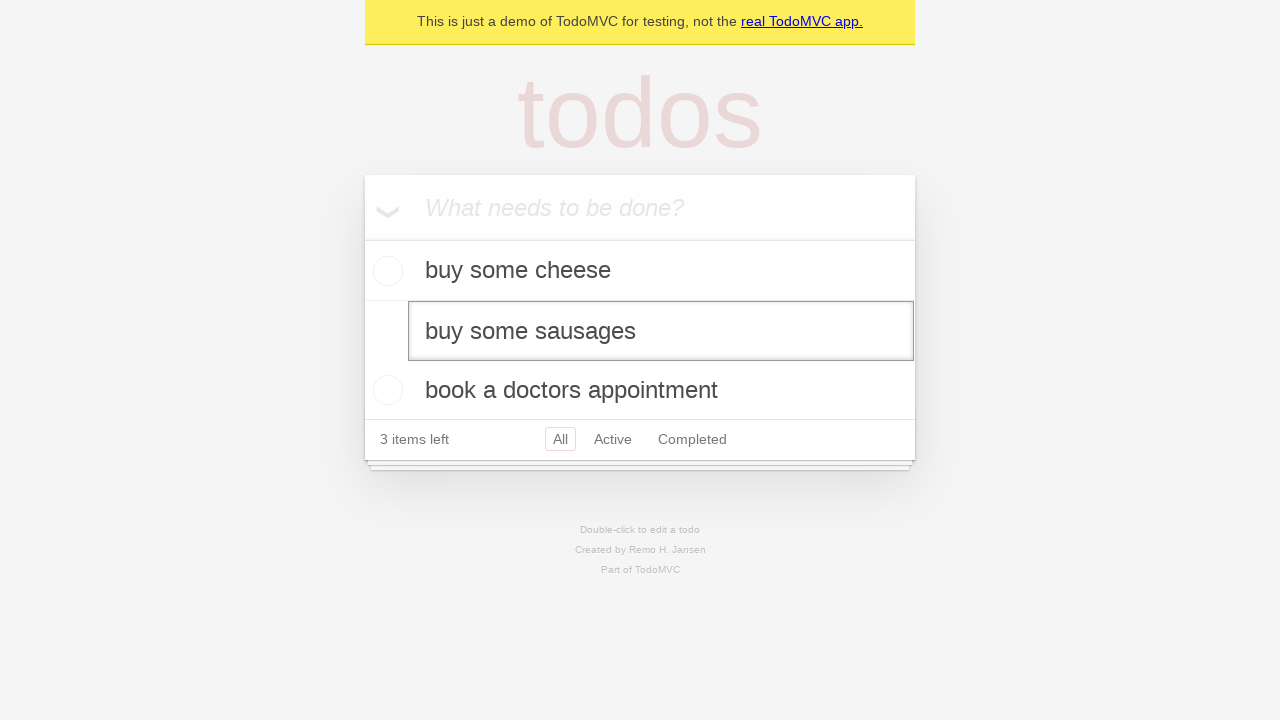

Pressed Enter to save the edited todo item on internal:testid=[data-testid="todo-item"s] >> nth=1 >> internal:role=textbox[nam
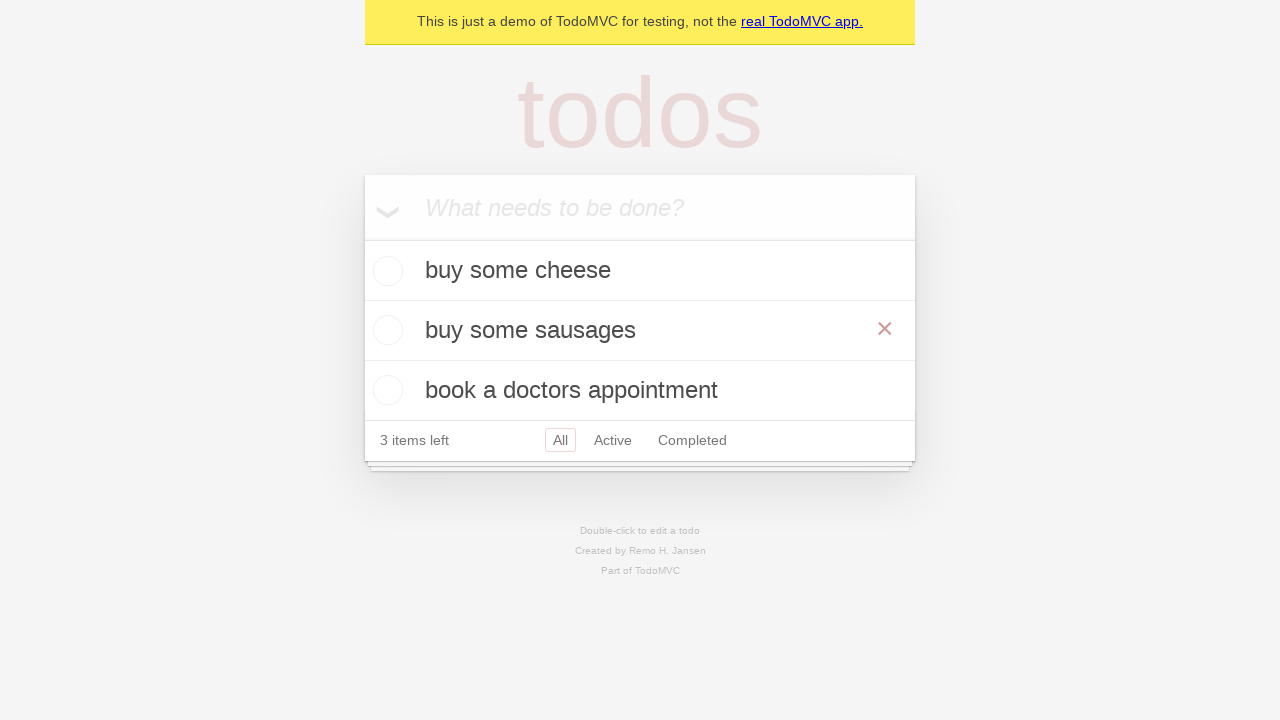

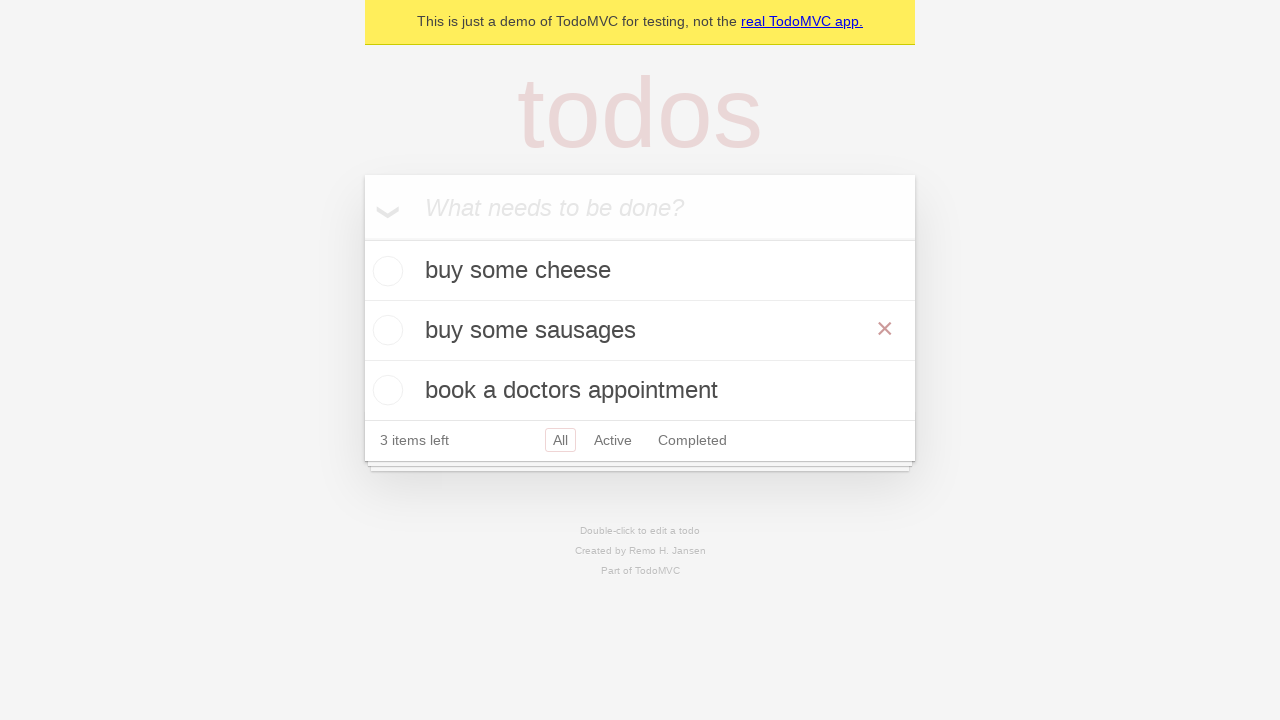